Tests dynamic loading functionality where an element is added to the page after clicking a Start button and waiting for loading to complete

Starting URL: http://the-internet.herokuapp.com/dynamic_loading/2

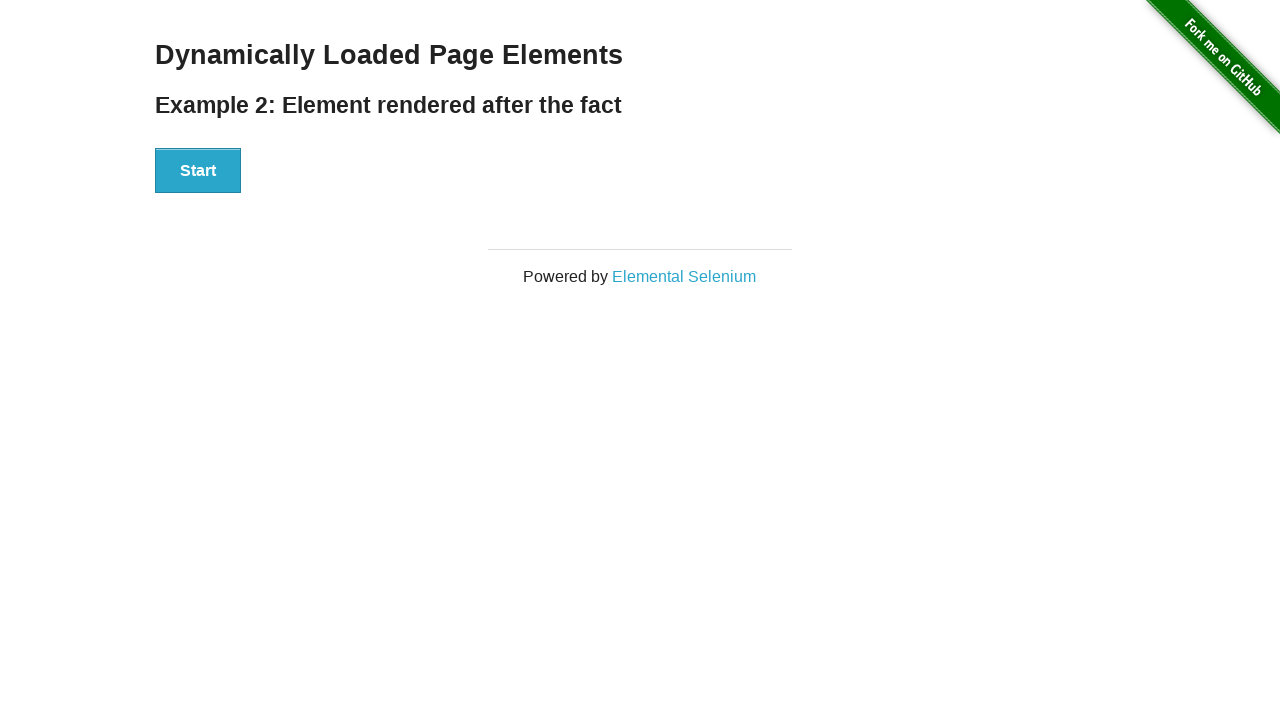

Clicked Start button to trigger dynamic loading at (198, 171) on #start button
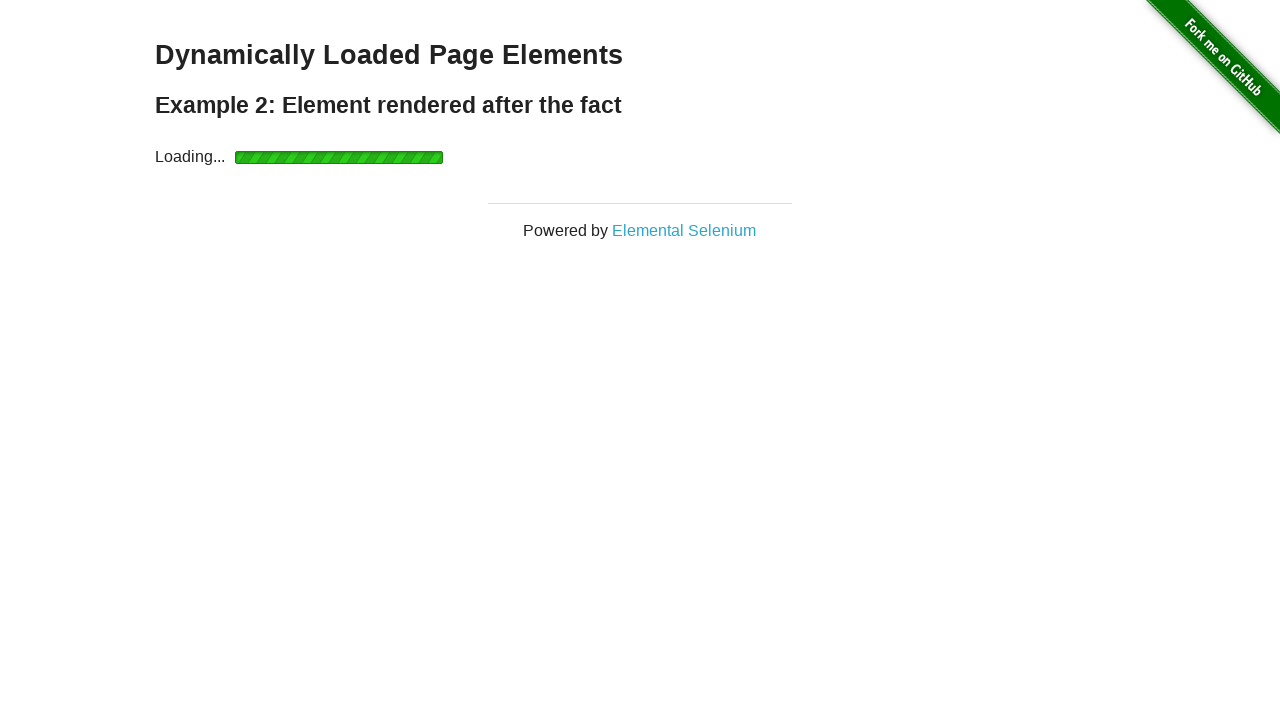

Waited for finish element to become visible after loading completes
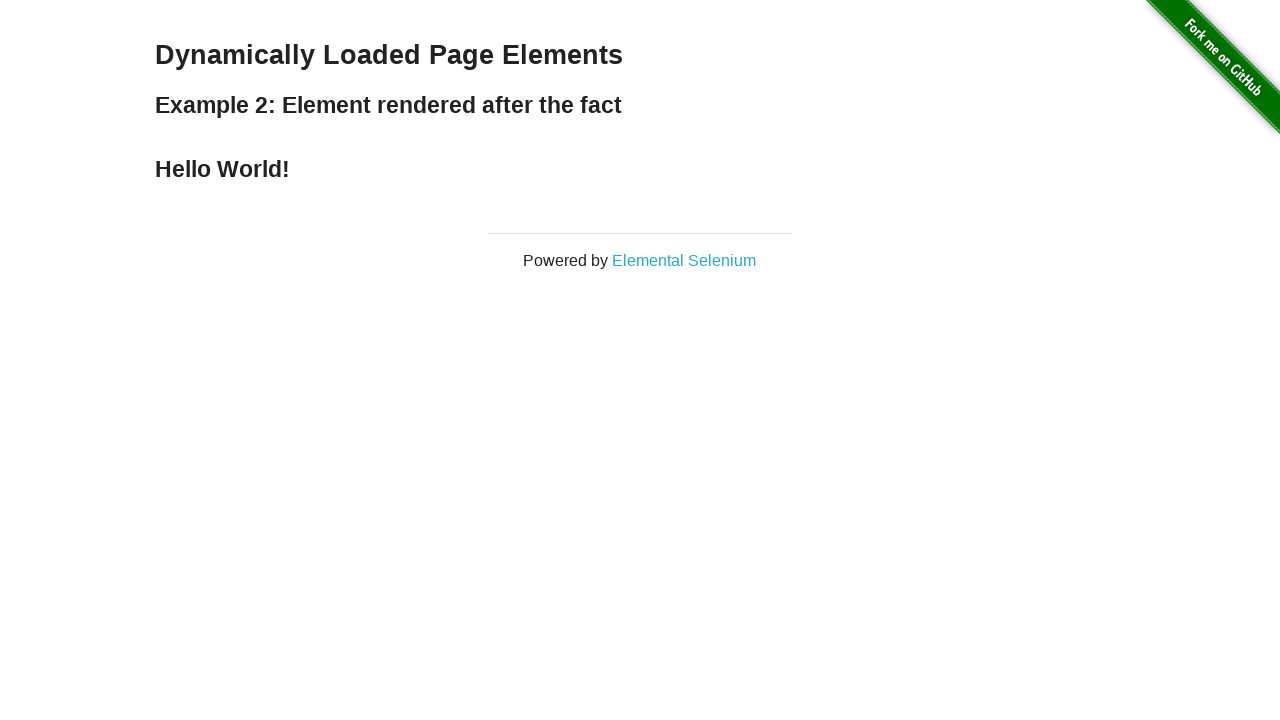

Verified that the finish element is displayed on the page
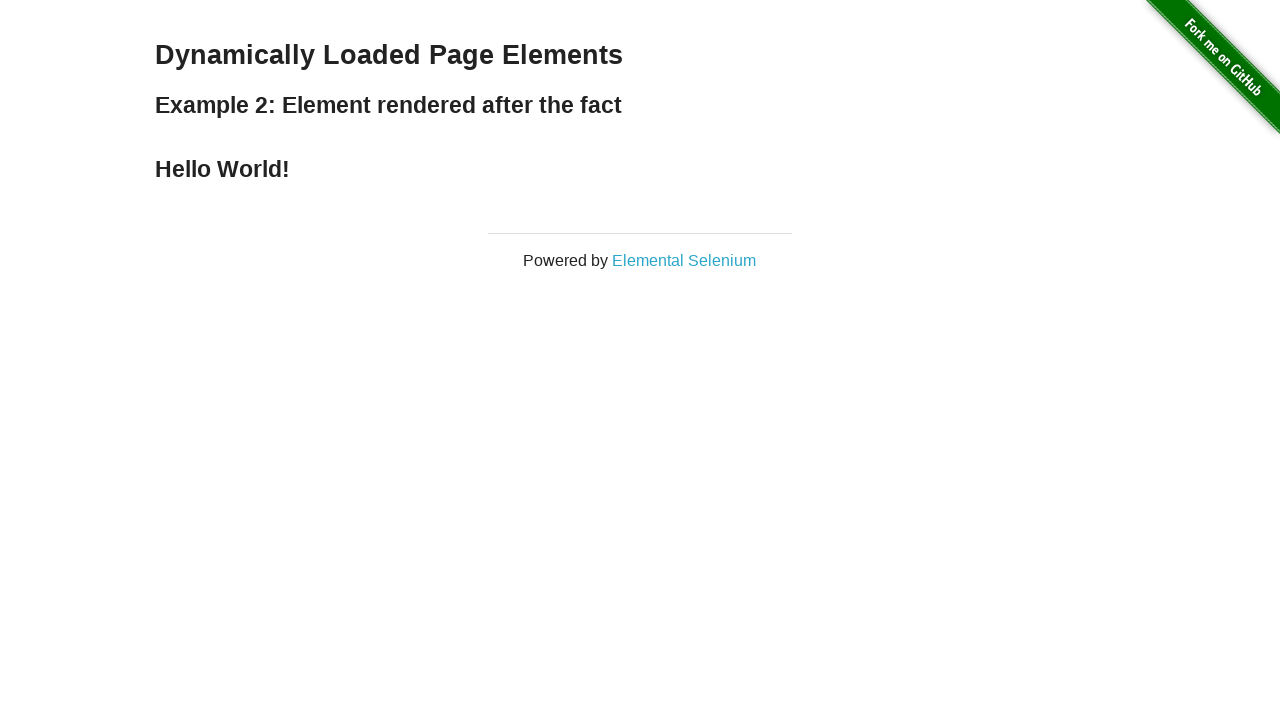

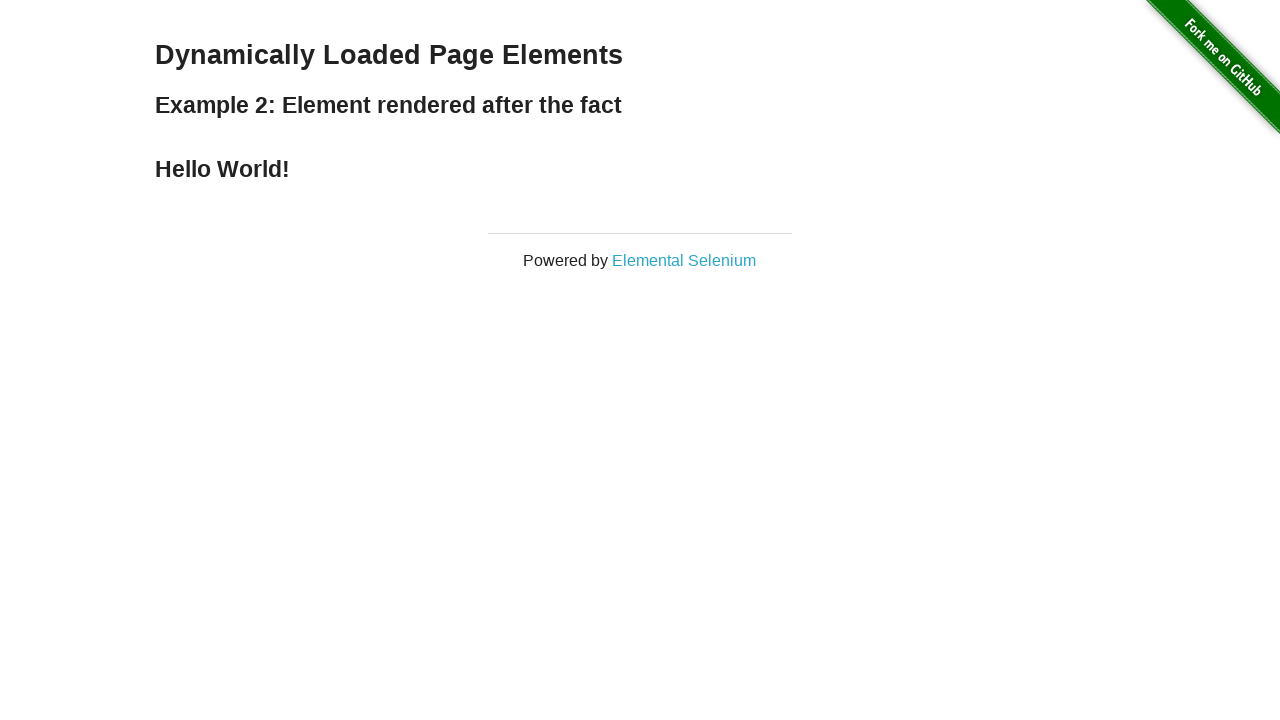